Tests select dropdown functionality on a web form by clicking the web form link, then selecting options by index and value from a dropdown menu and verifying the selections.

Starting URL: https://bonigarcia.dev/selenium-webdriver-java/

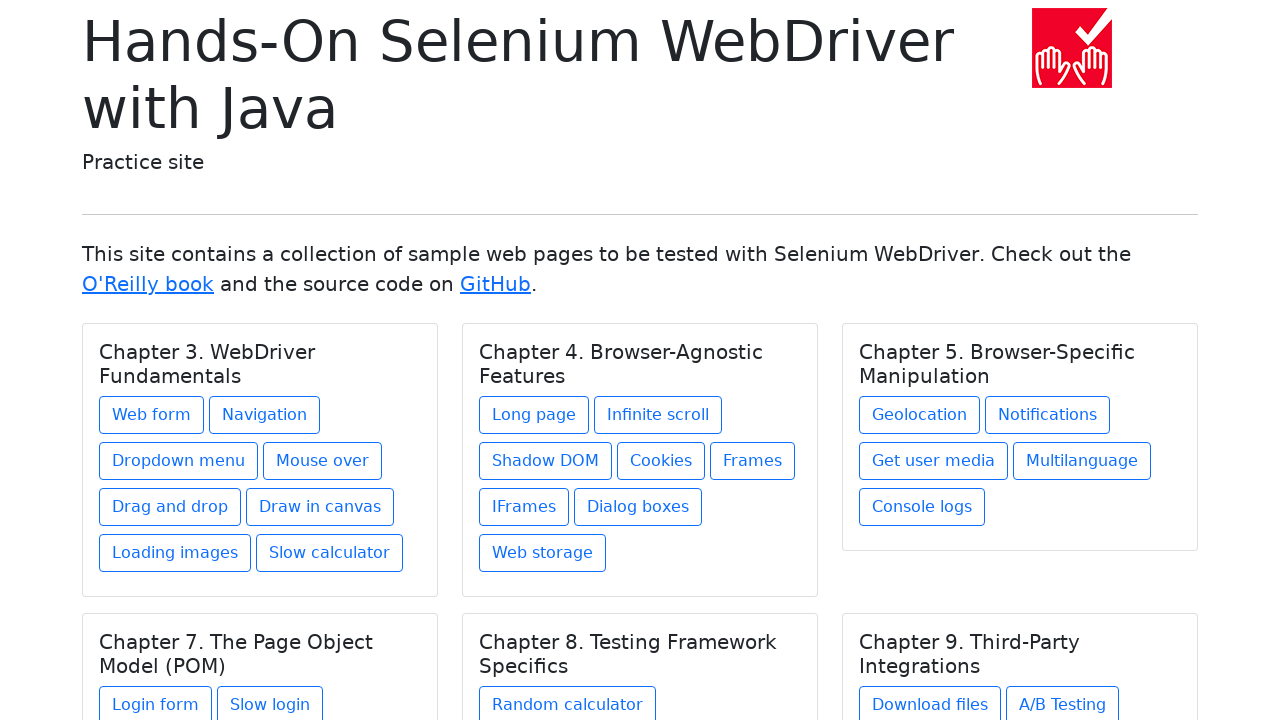

Clicked on web form link at (152, 415) on a[href='web-form.html']
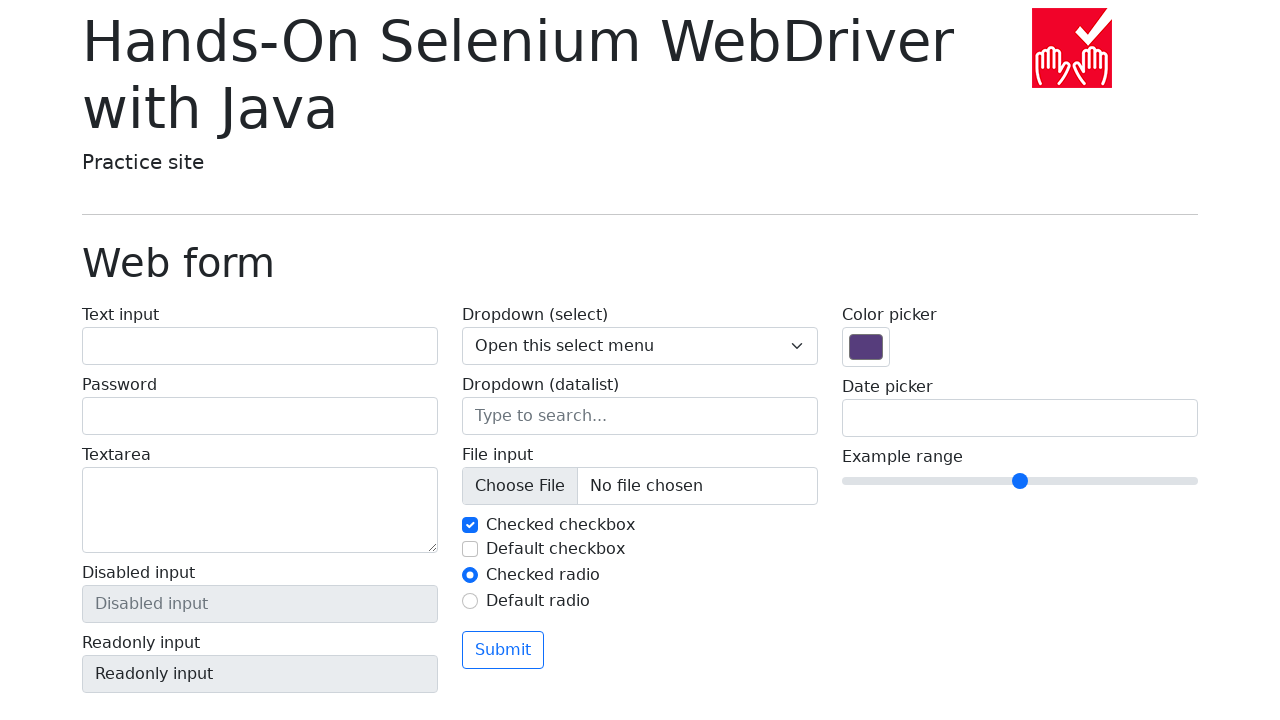

Form loaded and select dropdown appeared
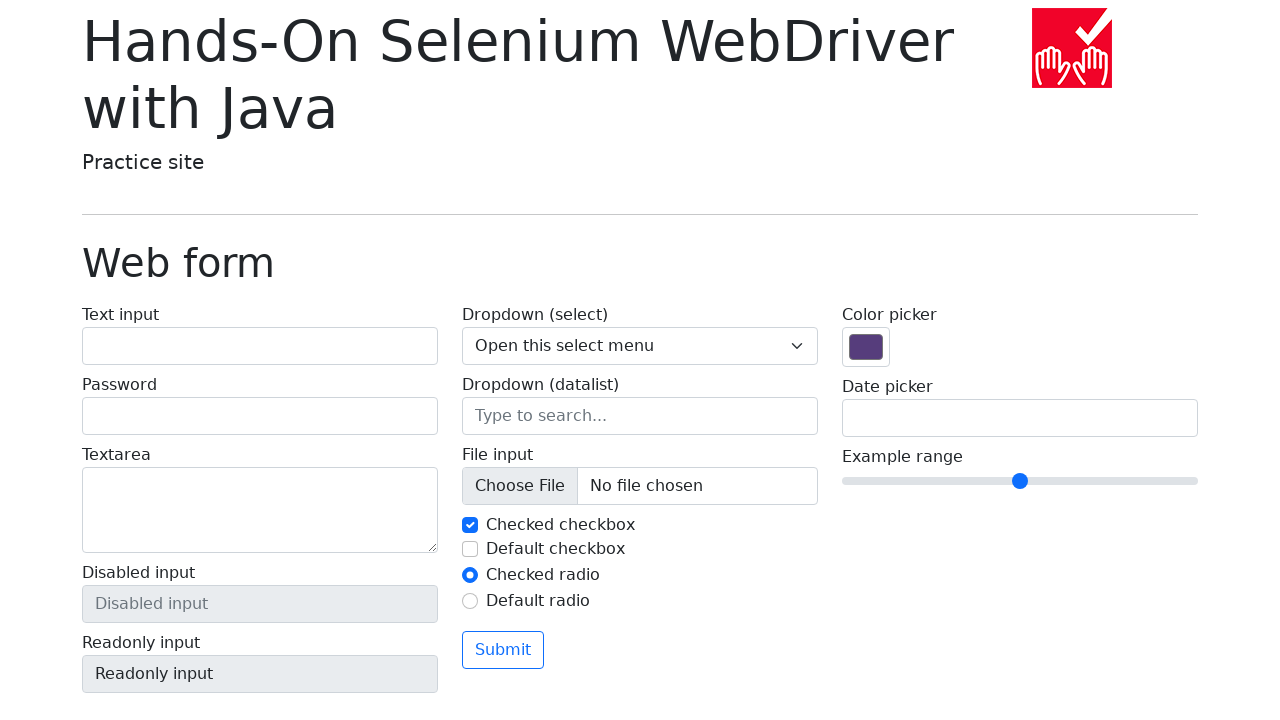

Selected dropdown option by index 2 on select[name='my-select']
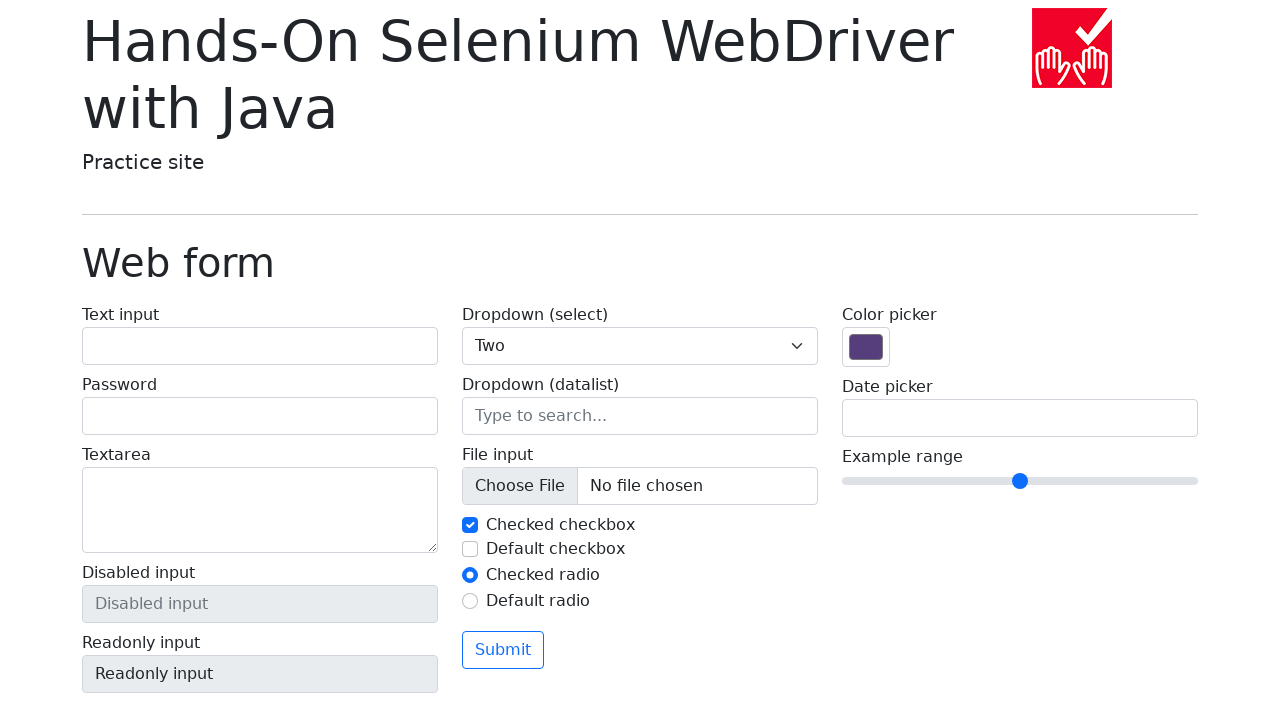

Selected dropdown option by value '3' on select[name='my-select']
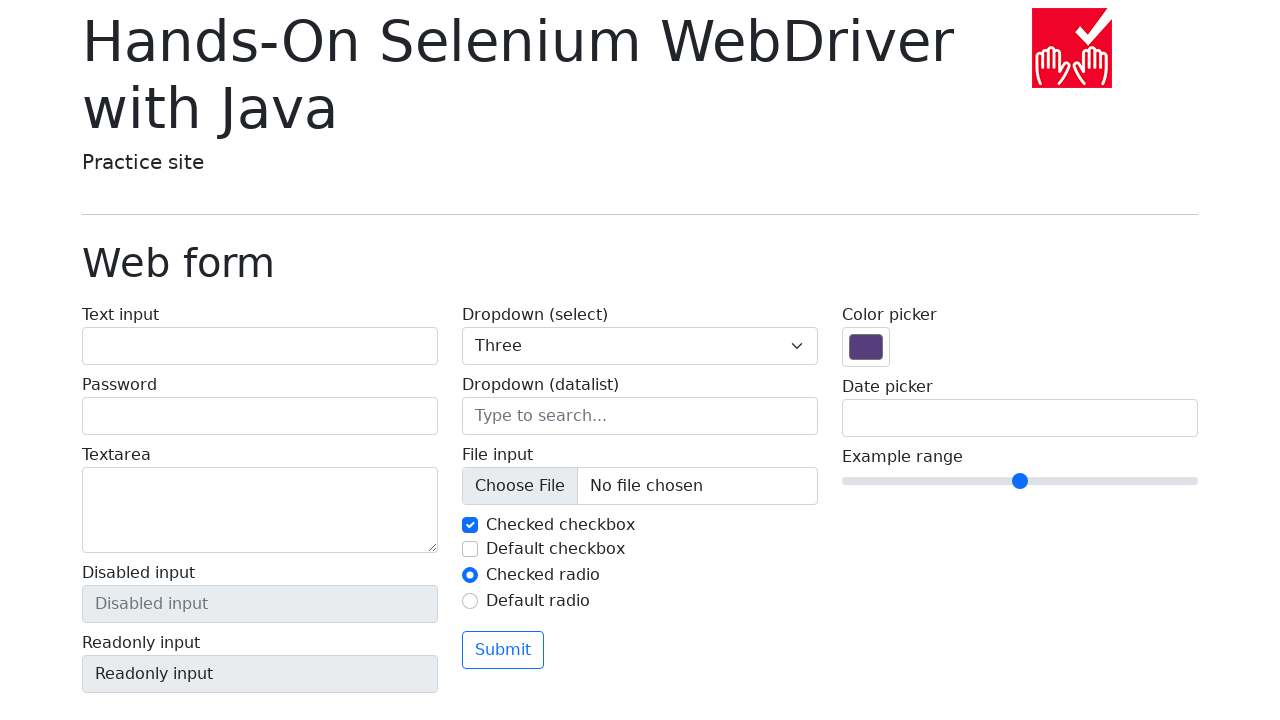

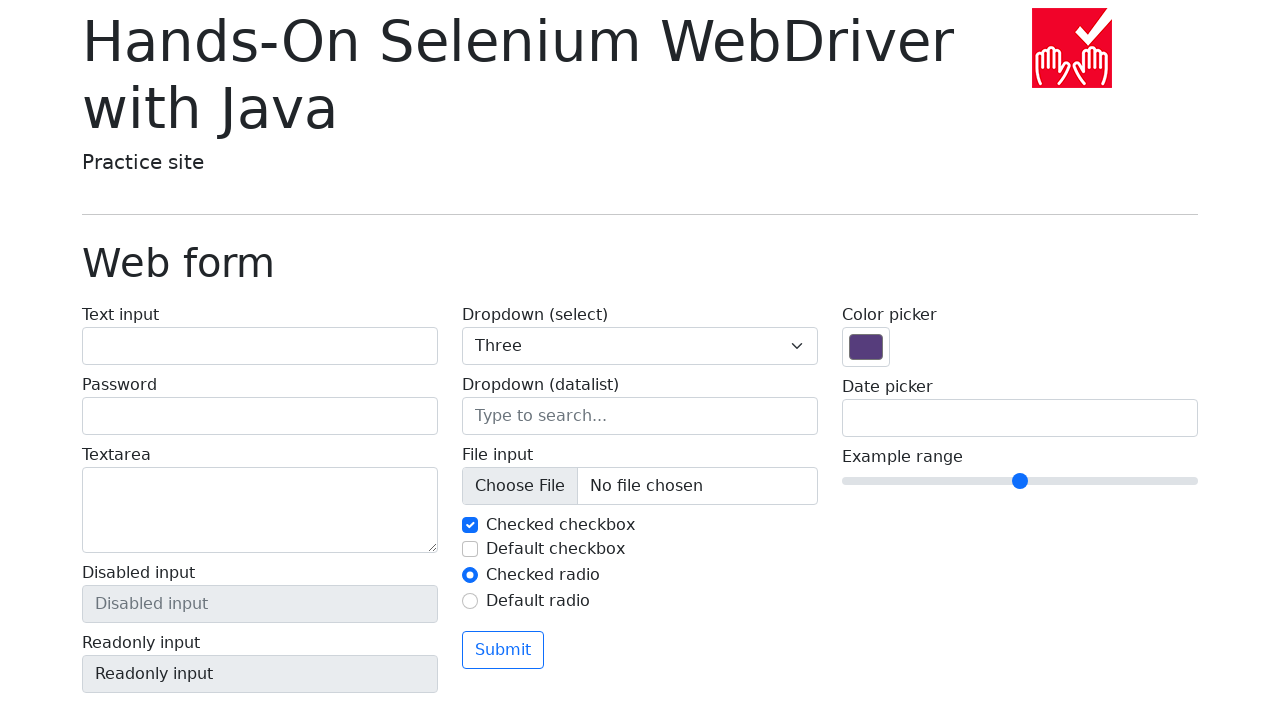